Tests drag and drop functionality on jQueryUI demo page by switching to an iframe, clicking on a draggable element, and dragging it to a droppable target

Starting URL: https://jqueryui.com/droppable/

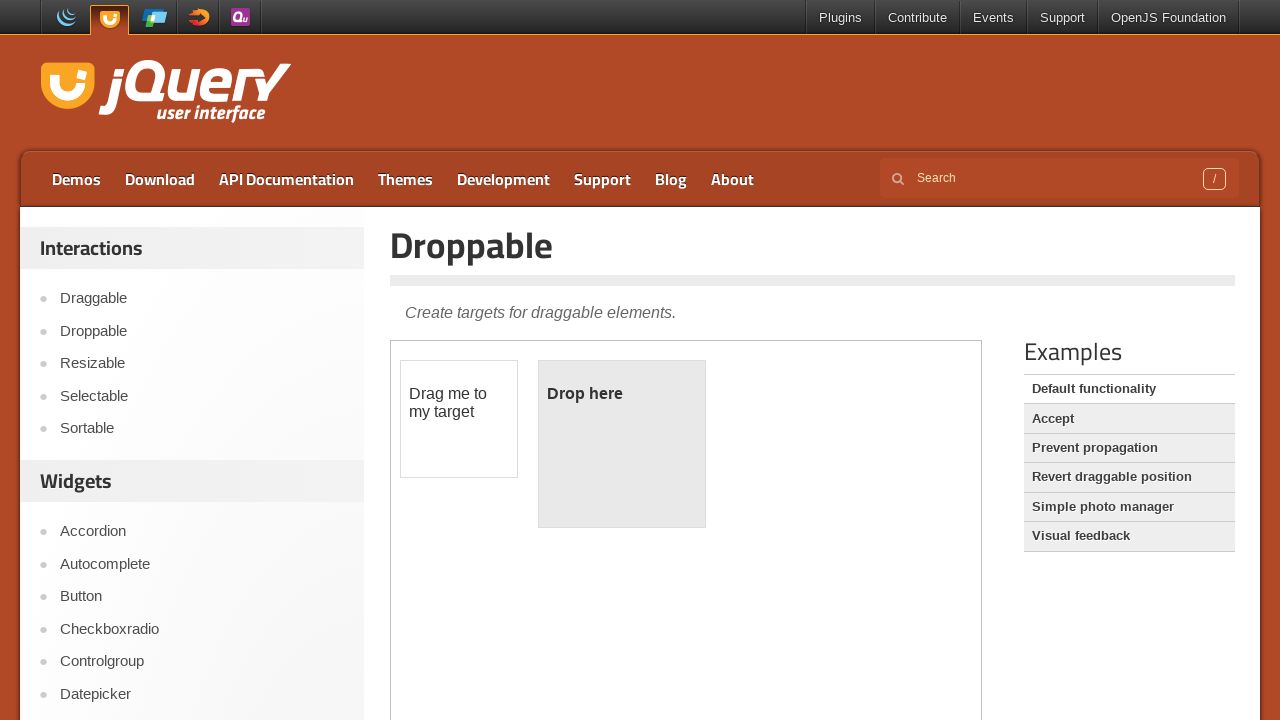

Navigated to jQuery UI droppable demo page
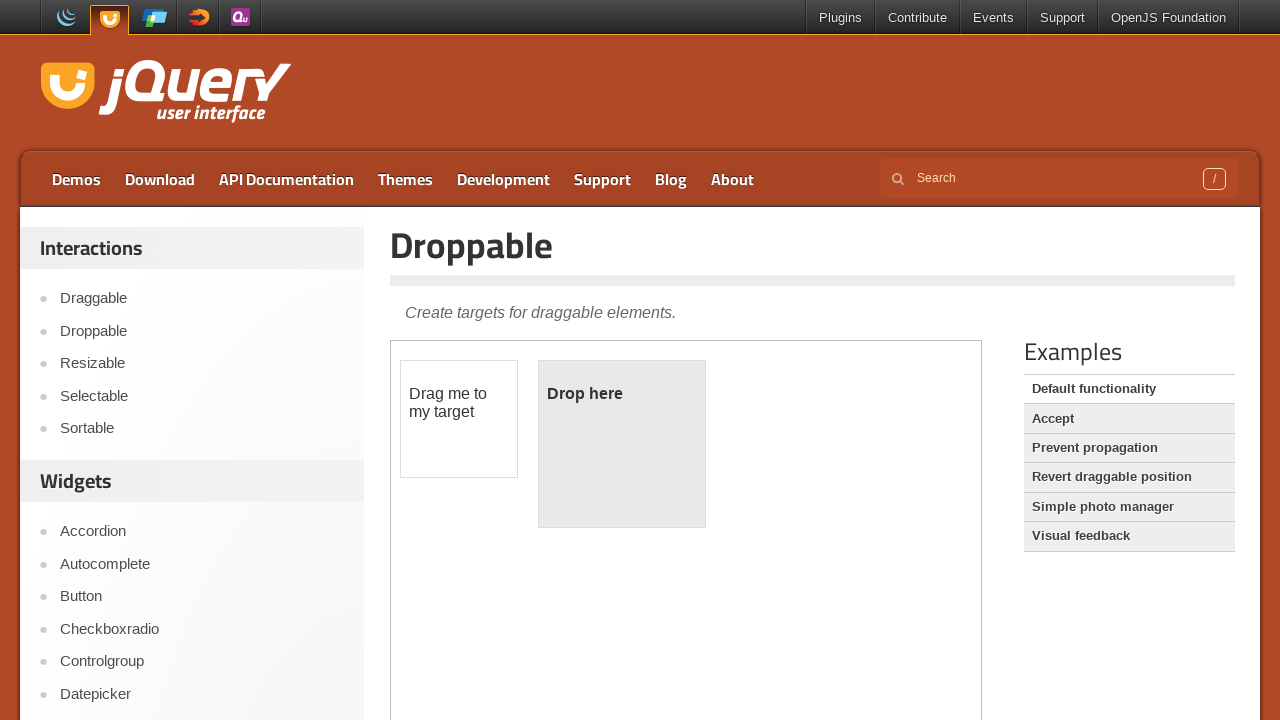

Located the demo iframe
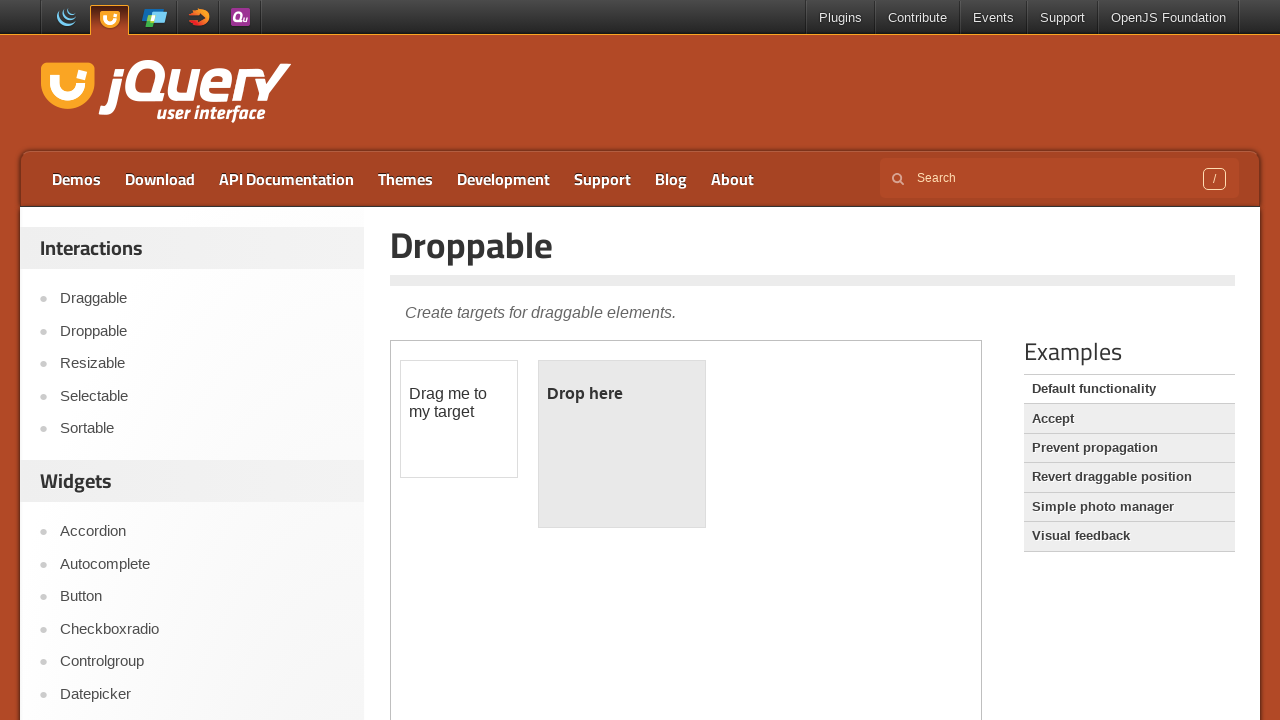

Clicked on the draggable element at (459, 419) on iframe.demo-frame >> internal:control=enter-frame >> #draggable
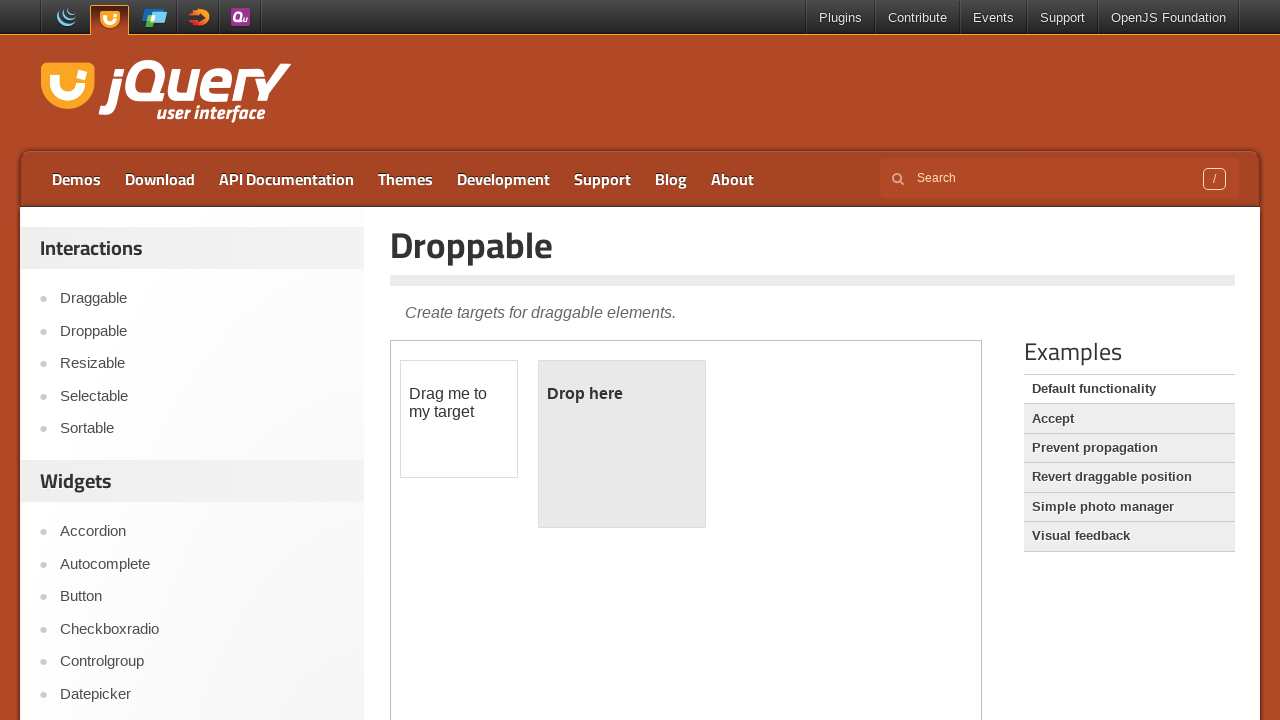

Dragged draggable element to droppable target at (622, 444)
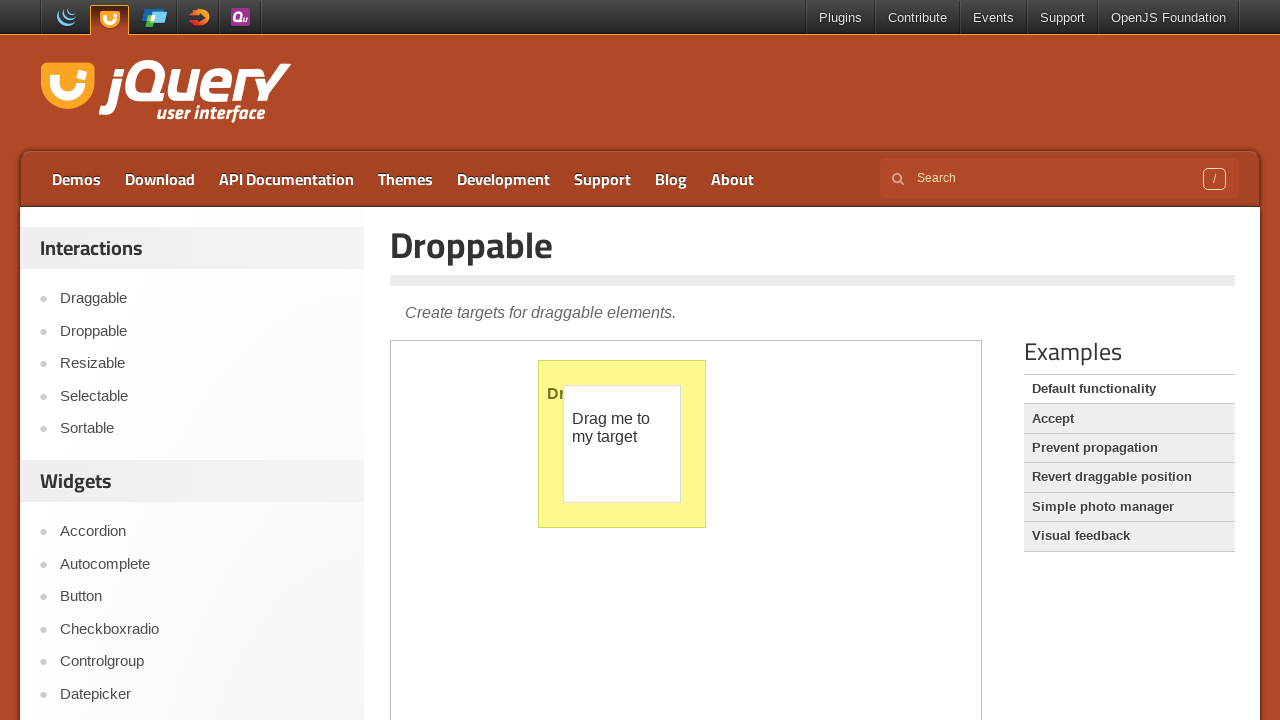

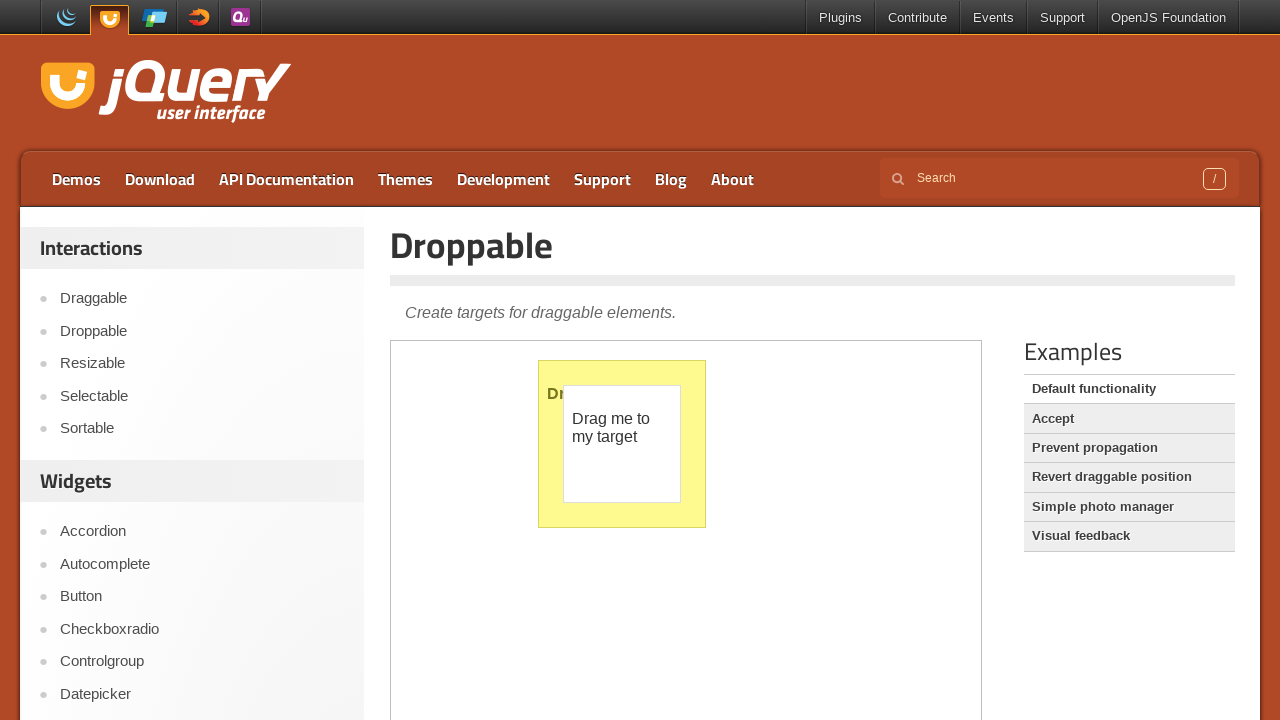